Tests right-click context menu functionality by performing a context click on a button, selecting the "Paste" option from the menu, and accepting the resulting alert popup.

Starting URL: https://swisnl.github.io/jQuery-contextMenu/demo.html

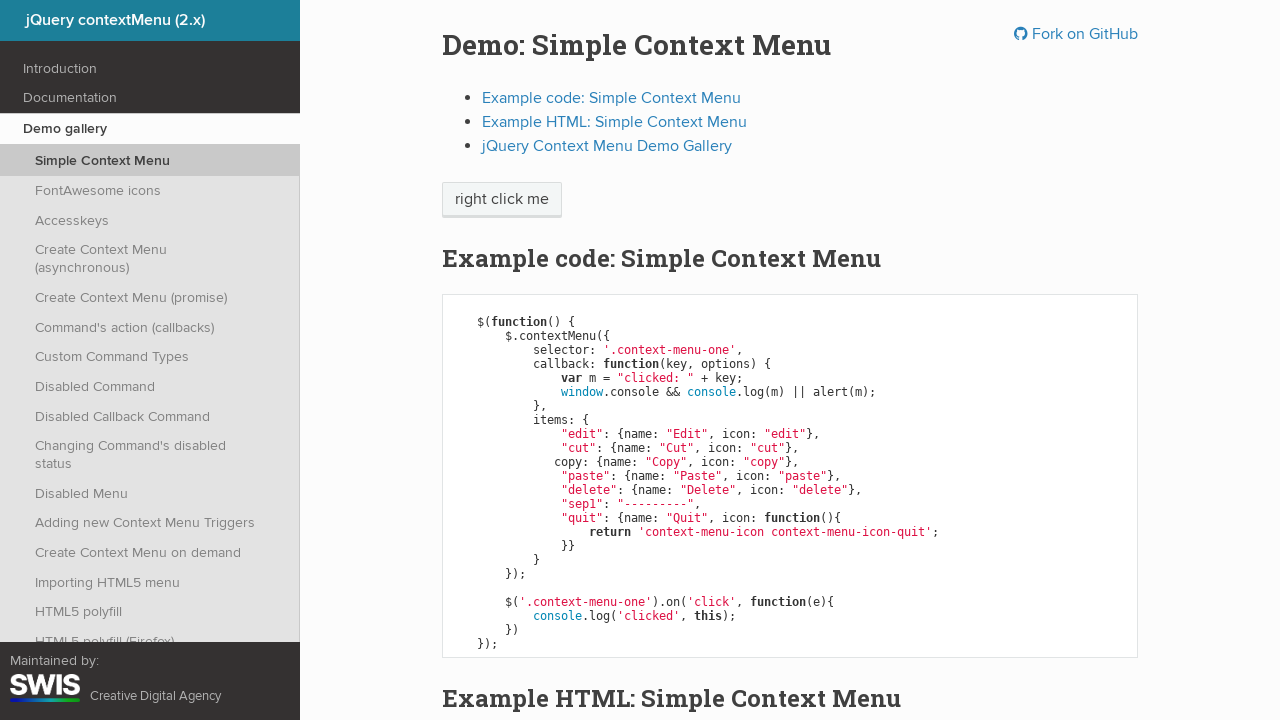

Set up dialog handler to accept alerts
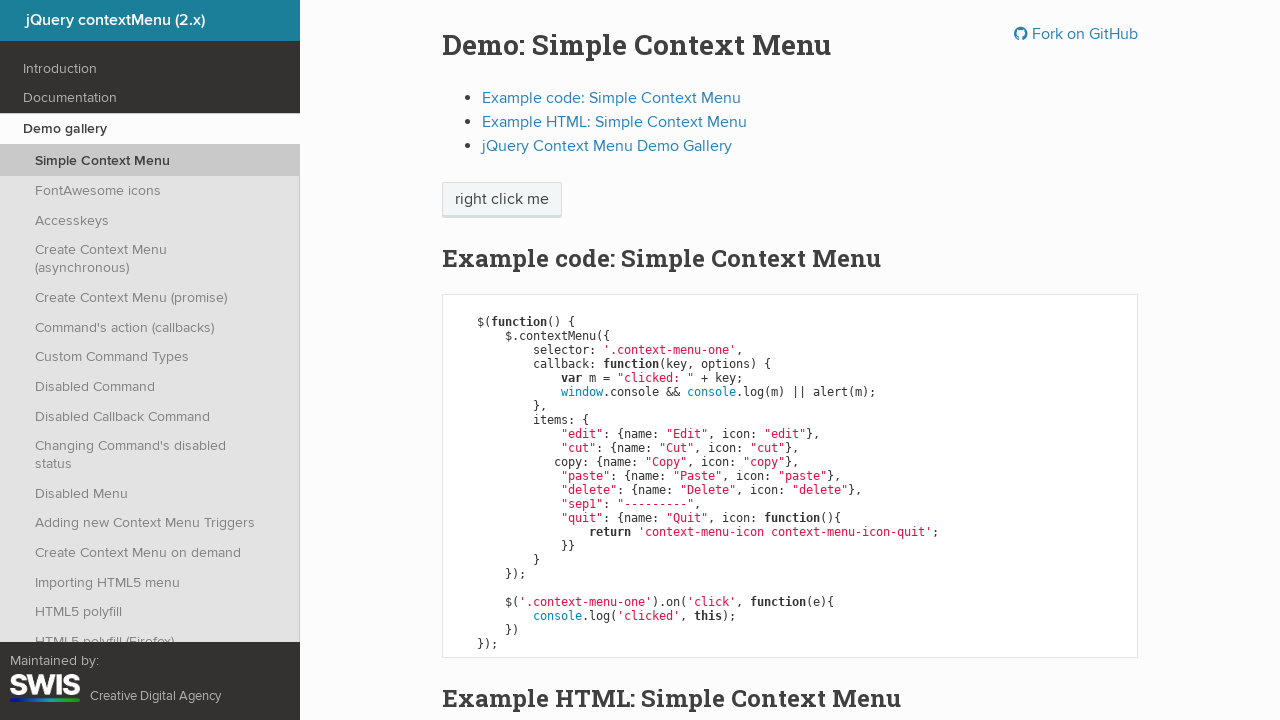

Right-clicked on the 'right click me' button to open context menu at (502, 200) on xpath=//span[text()='right click me']
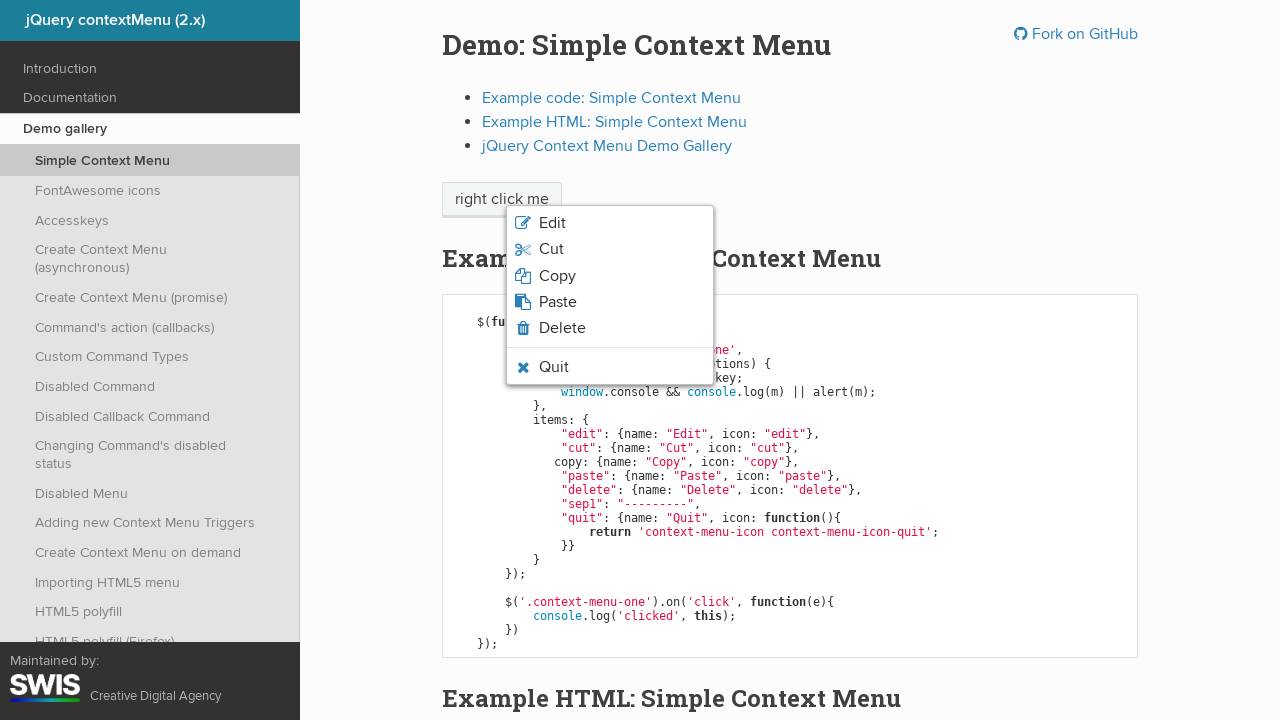

Context menu appeared
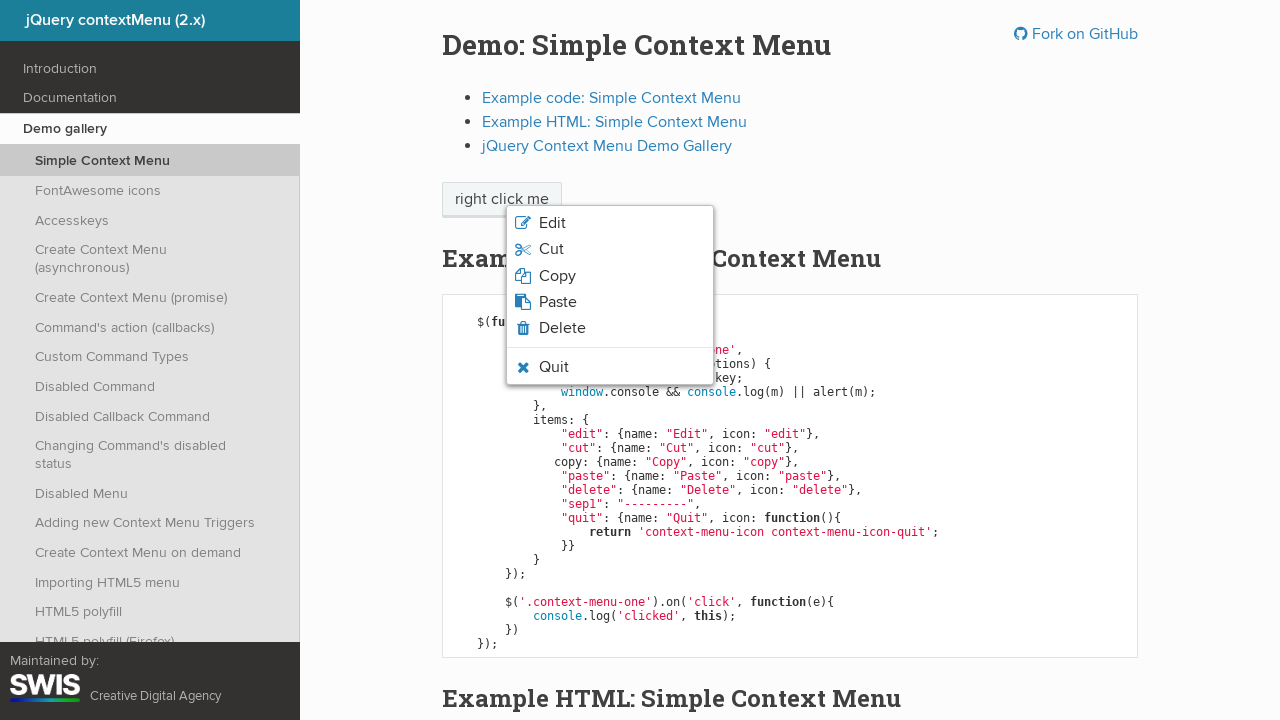

Hovered over the 'Paste' option in context menu at (558, 302) on xpath=//span[text()='Paste']
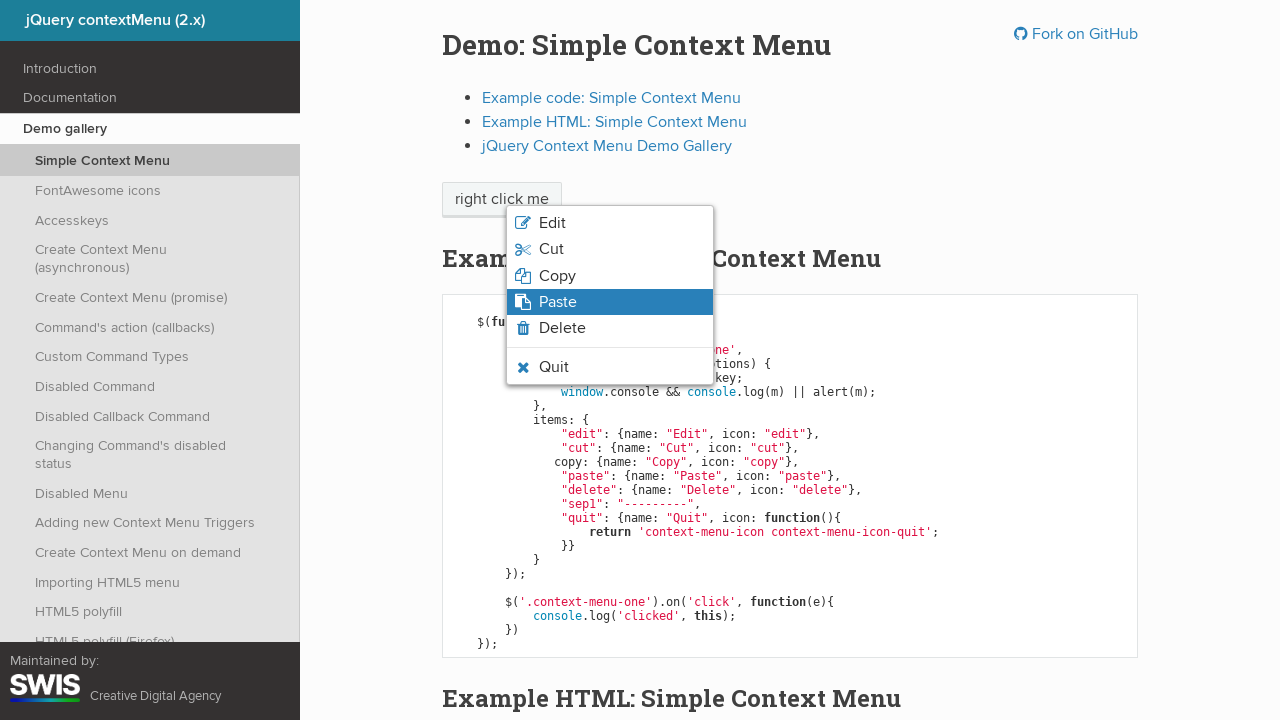

Clicked the 'Paste' option from context menu at (558, 302) on xpath=//span[text()='Paste']
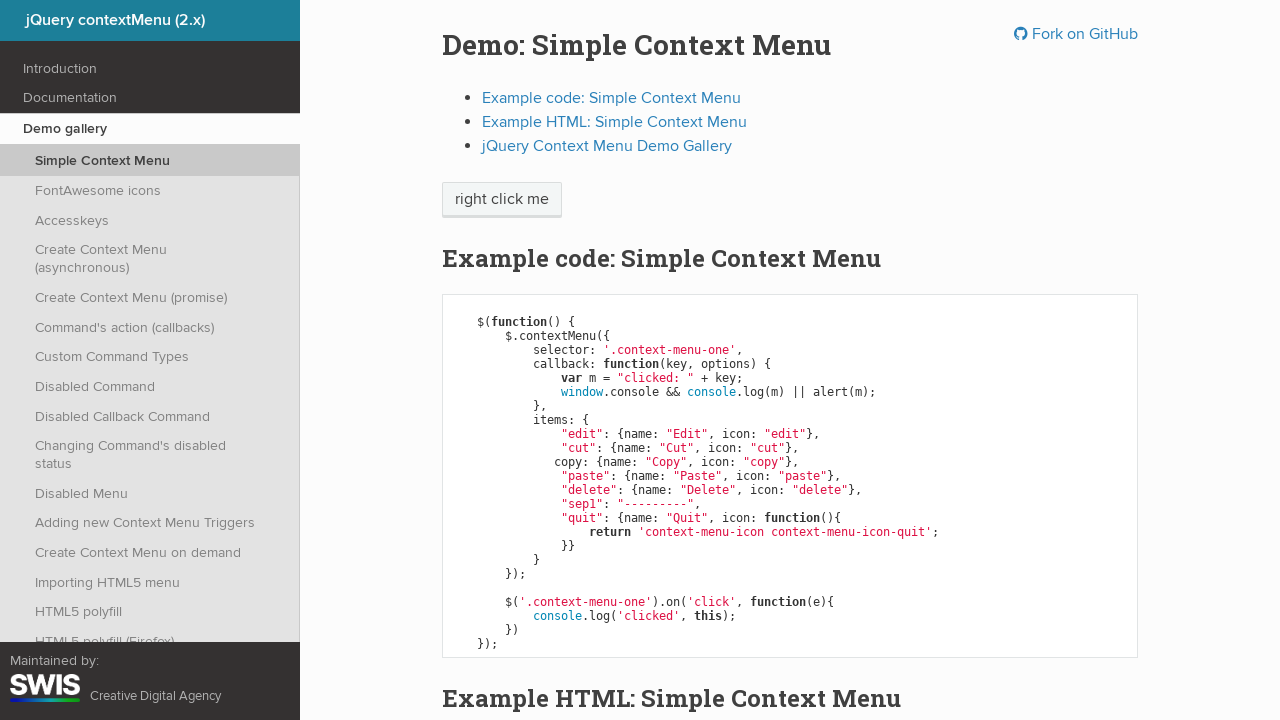

Waited for alert to be handled
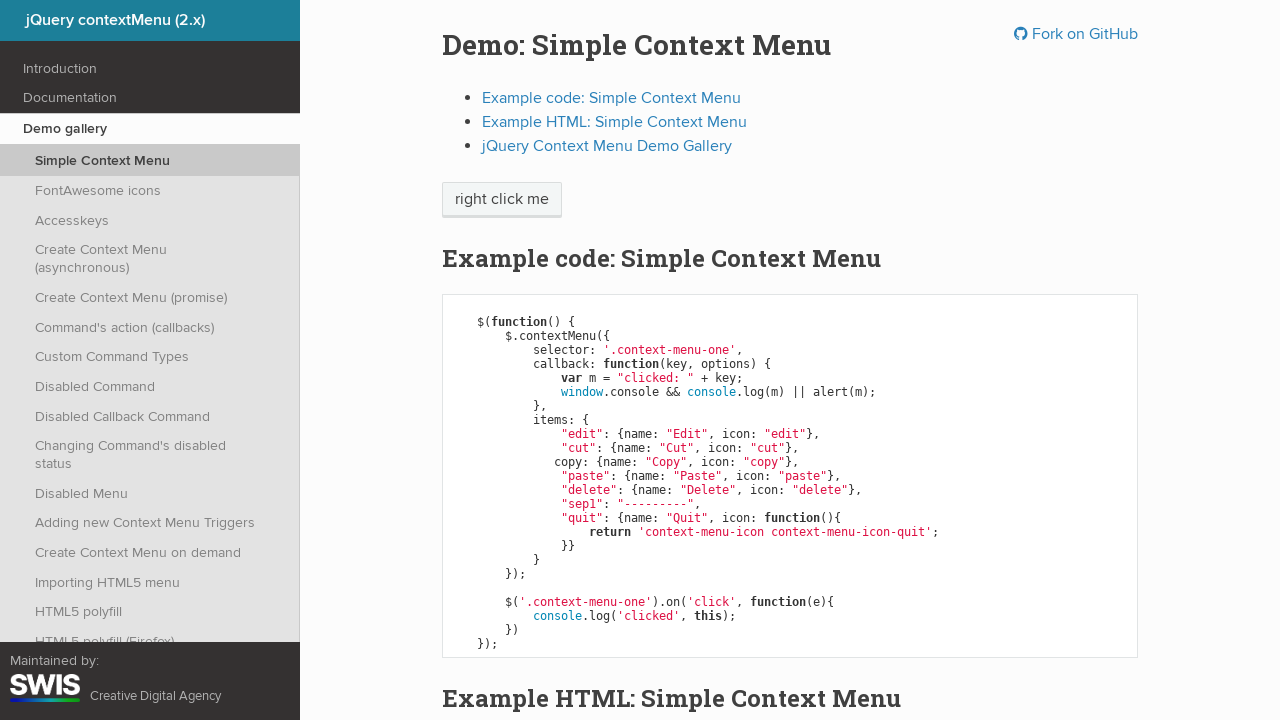

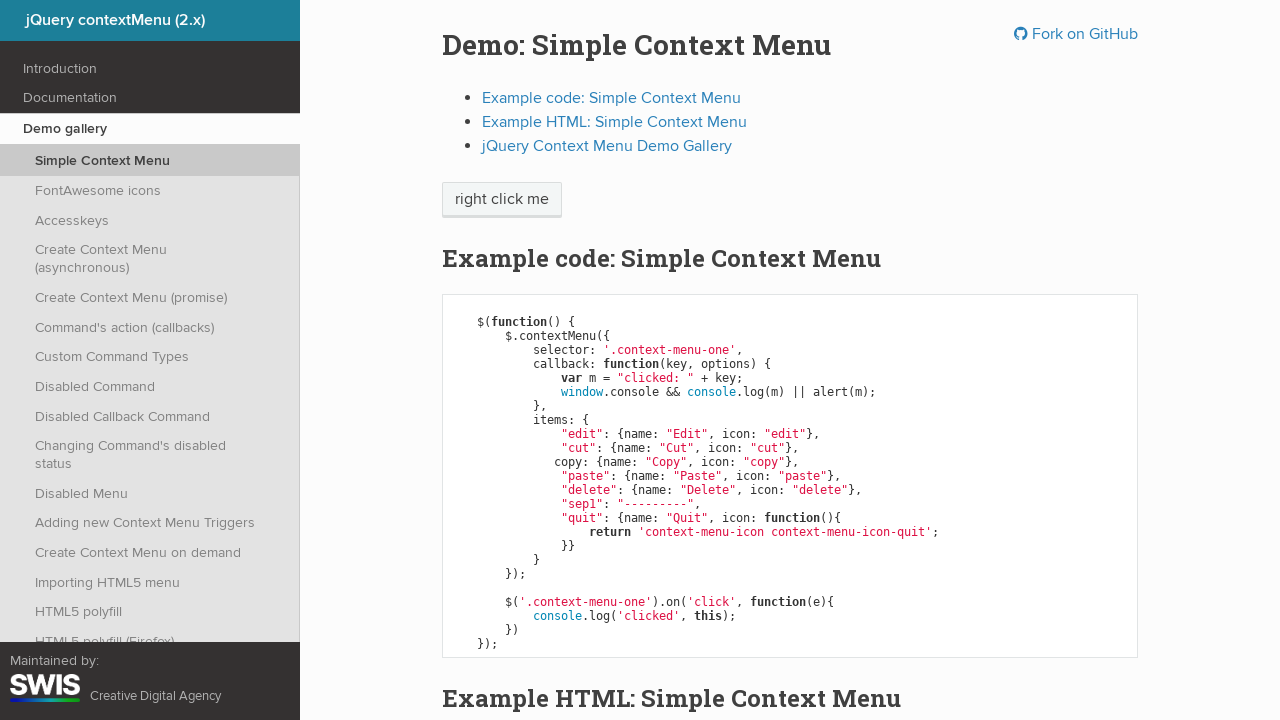